Tests browser alert handling by filling a name field, clicking an alert button, and accepting the JavaScript alert that appears.

Starting URL: https://rahulshettyacademy.com/AutomationPractice/

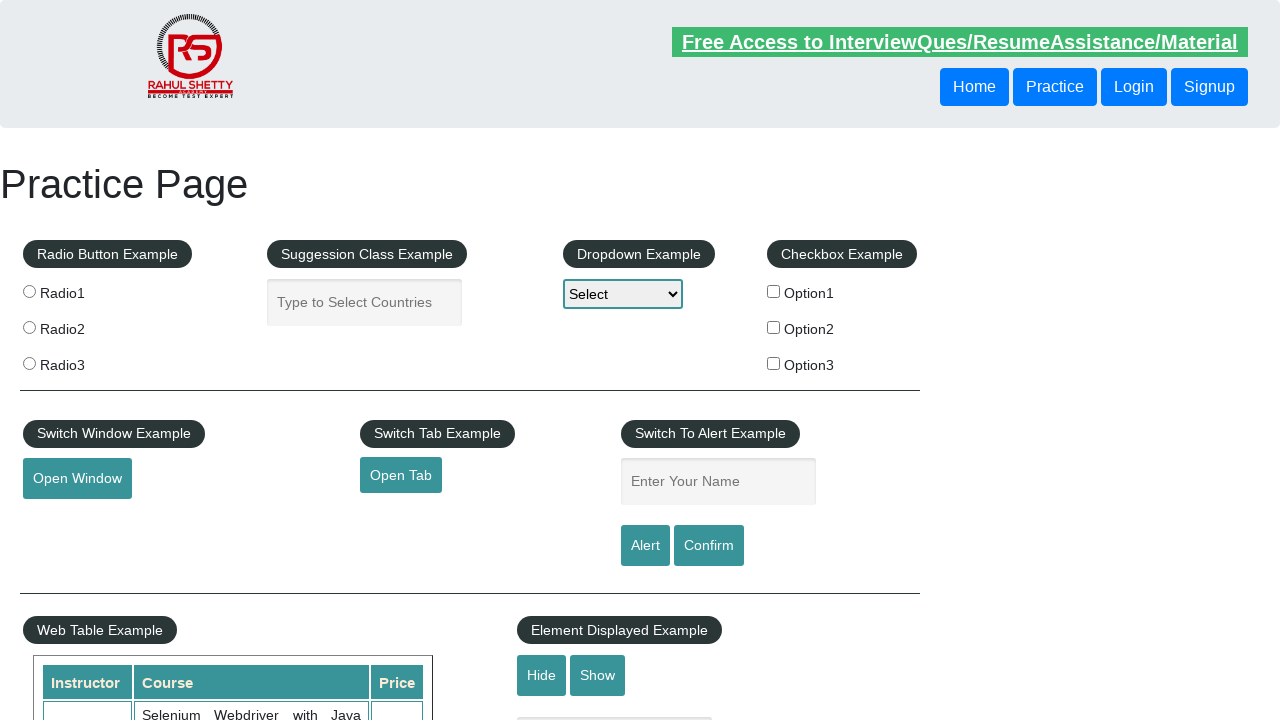

Filled name field with 'priyanka' on #name
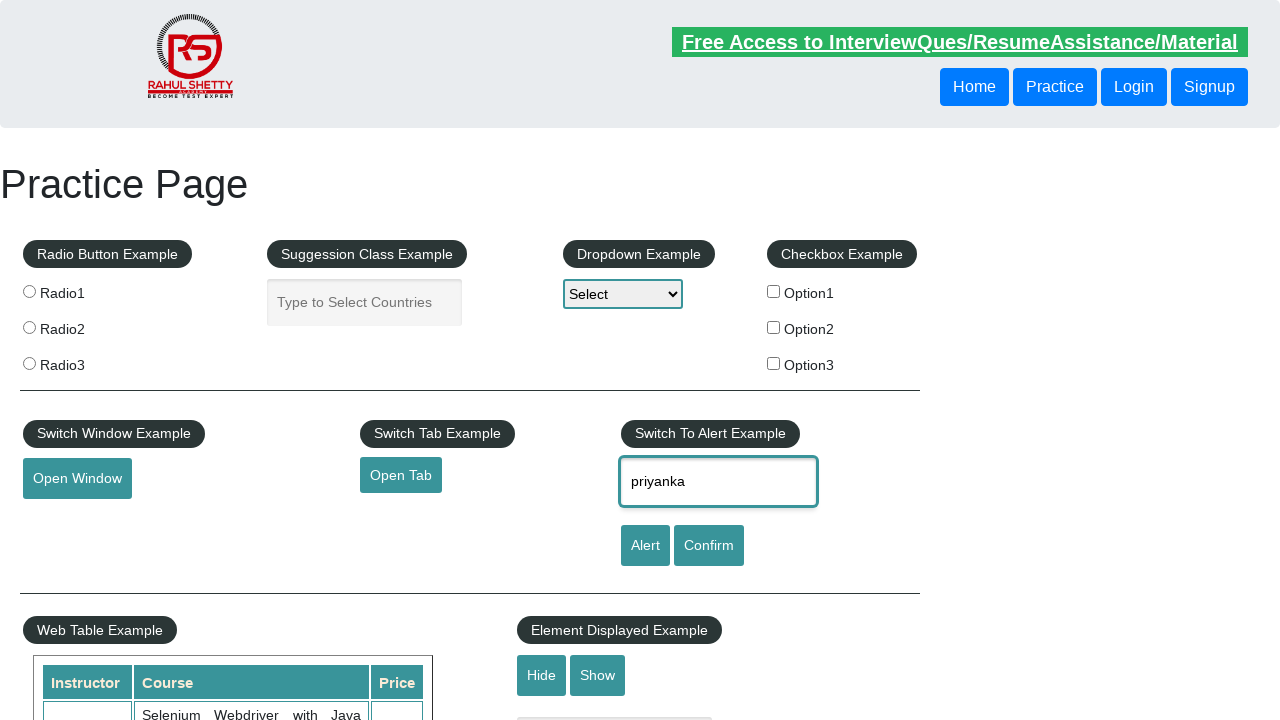

Clicked alert button at (645, 546) on #alertbtn
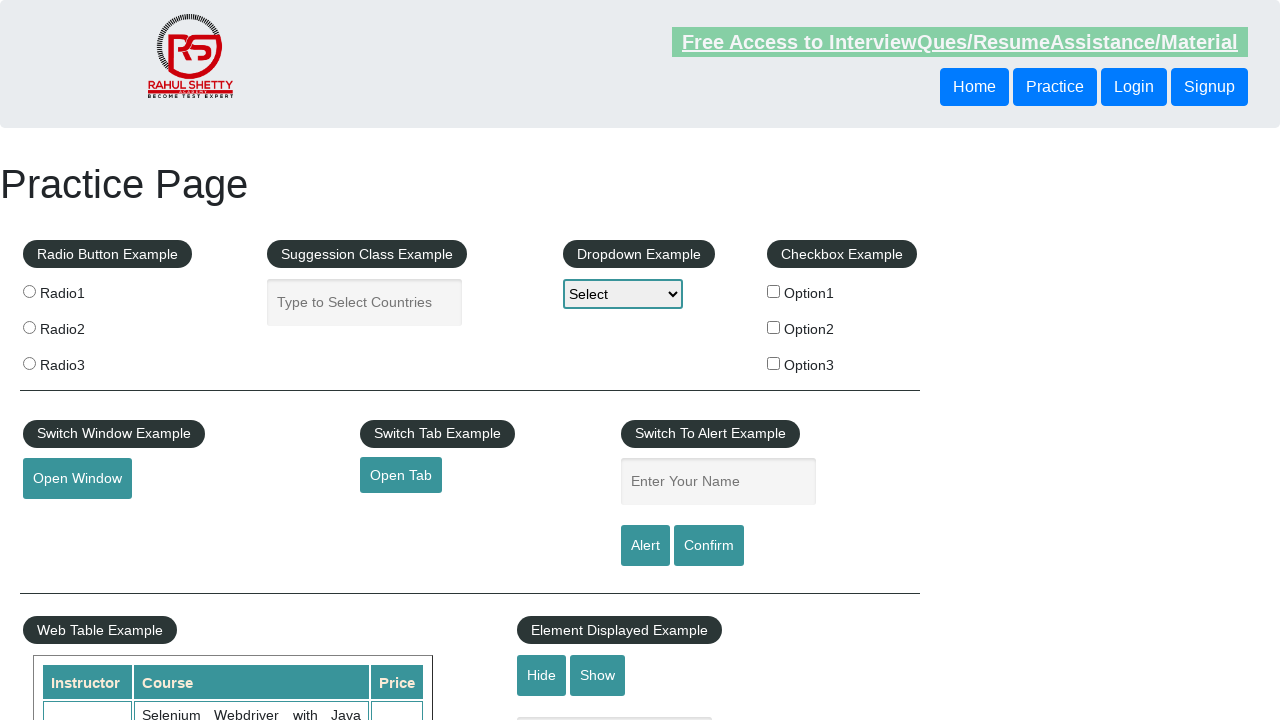

Set up dialog handler to accept JavaScript alert
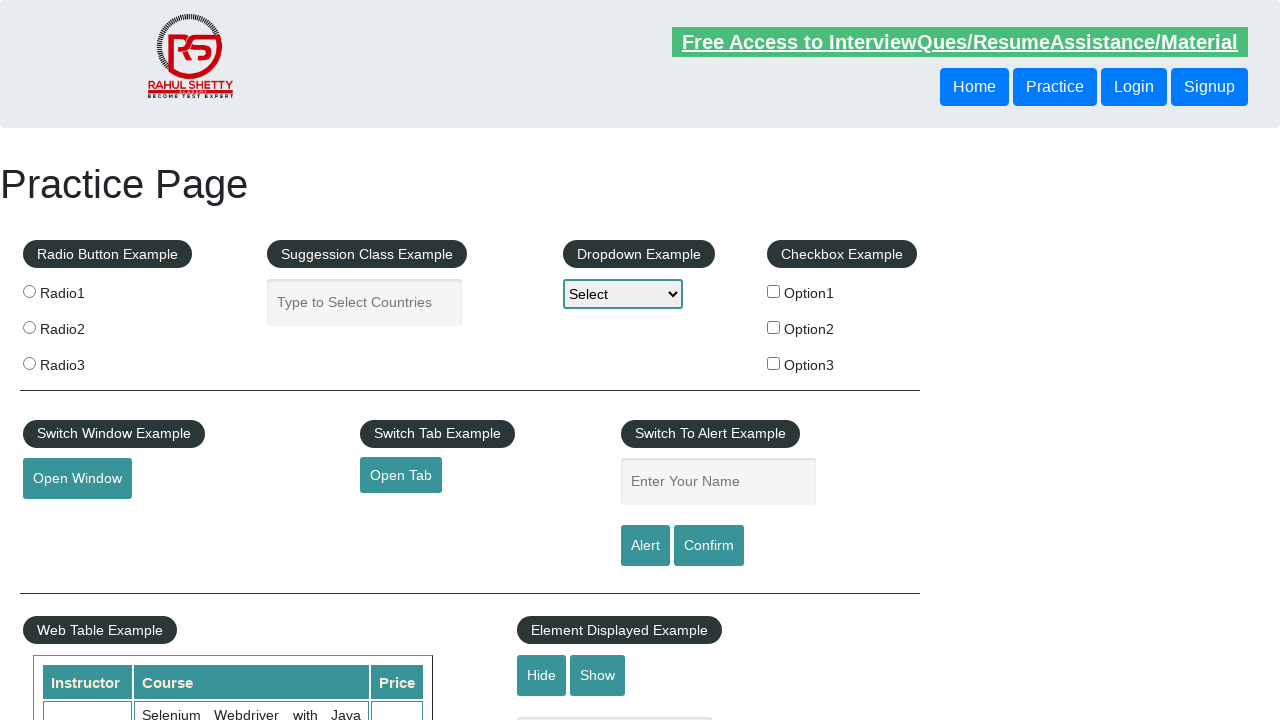

Waited for alert to be processed
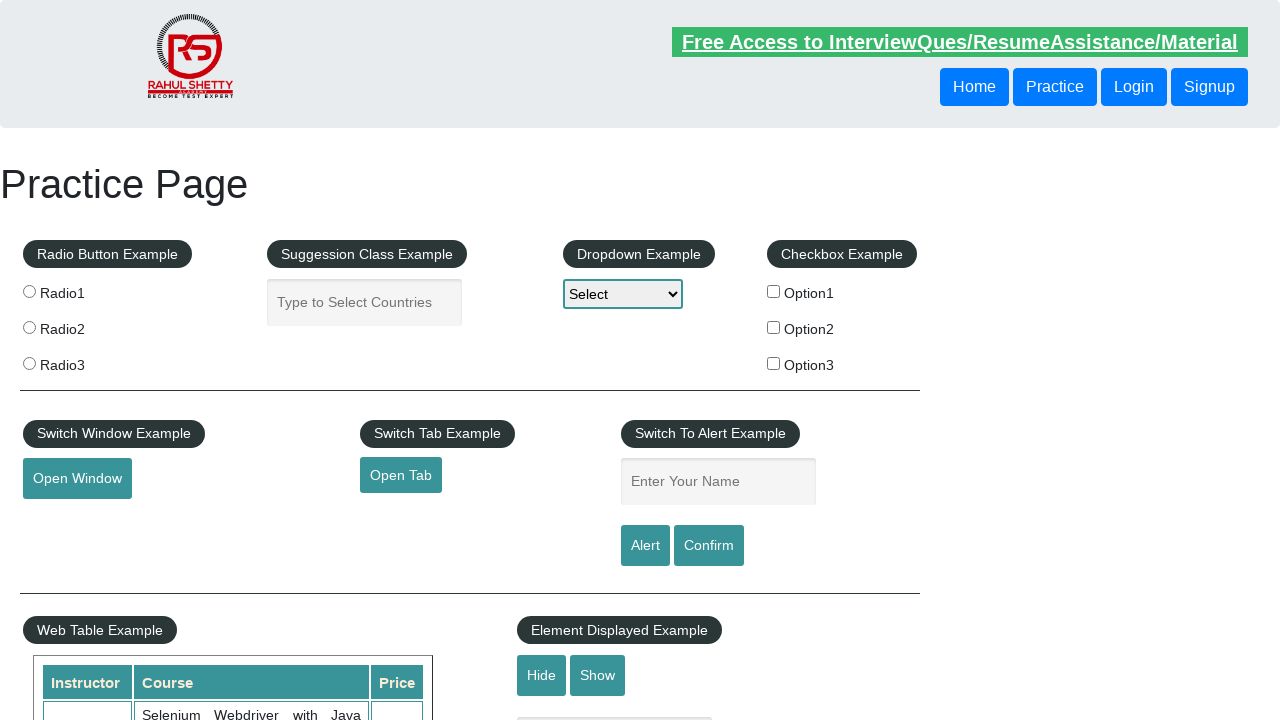

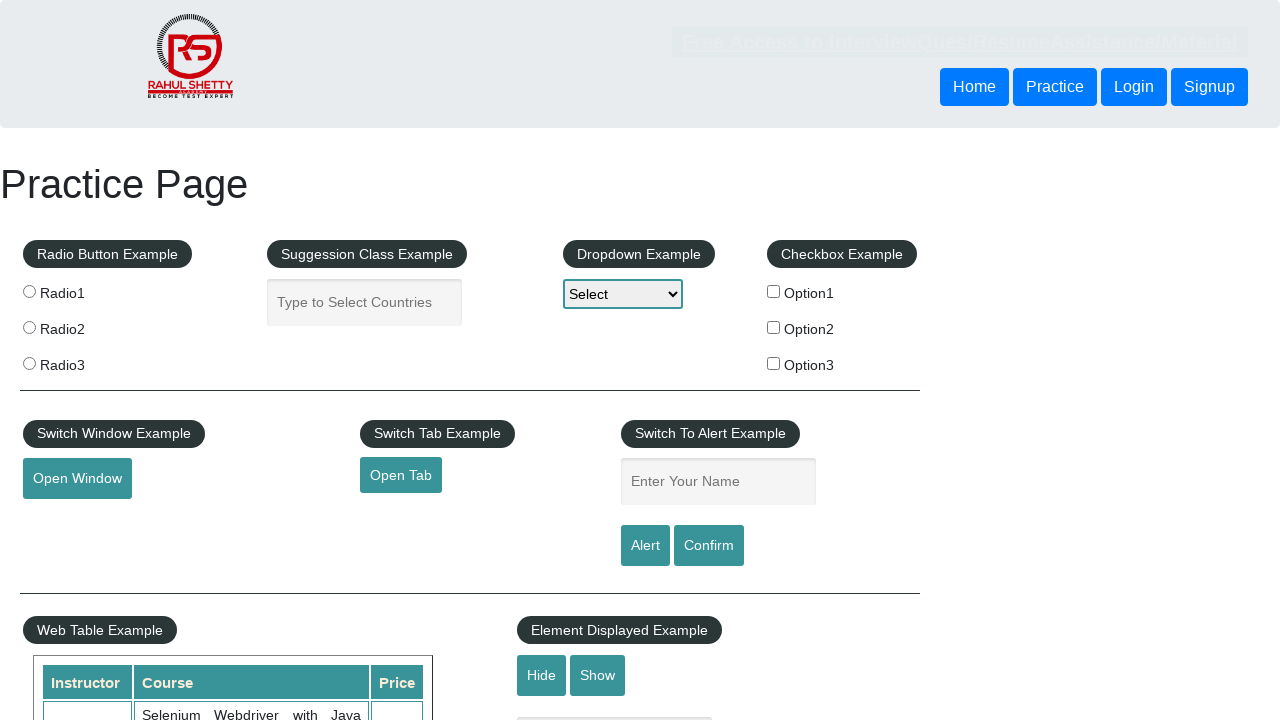